Tests navigation on The Internet Herokuapp by clicking on A/B Testing link, verifying the page header, and then clicking on Elemental Selenium link

Starting URL: https://the-internet.herokuapp.com/

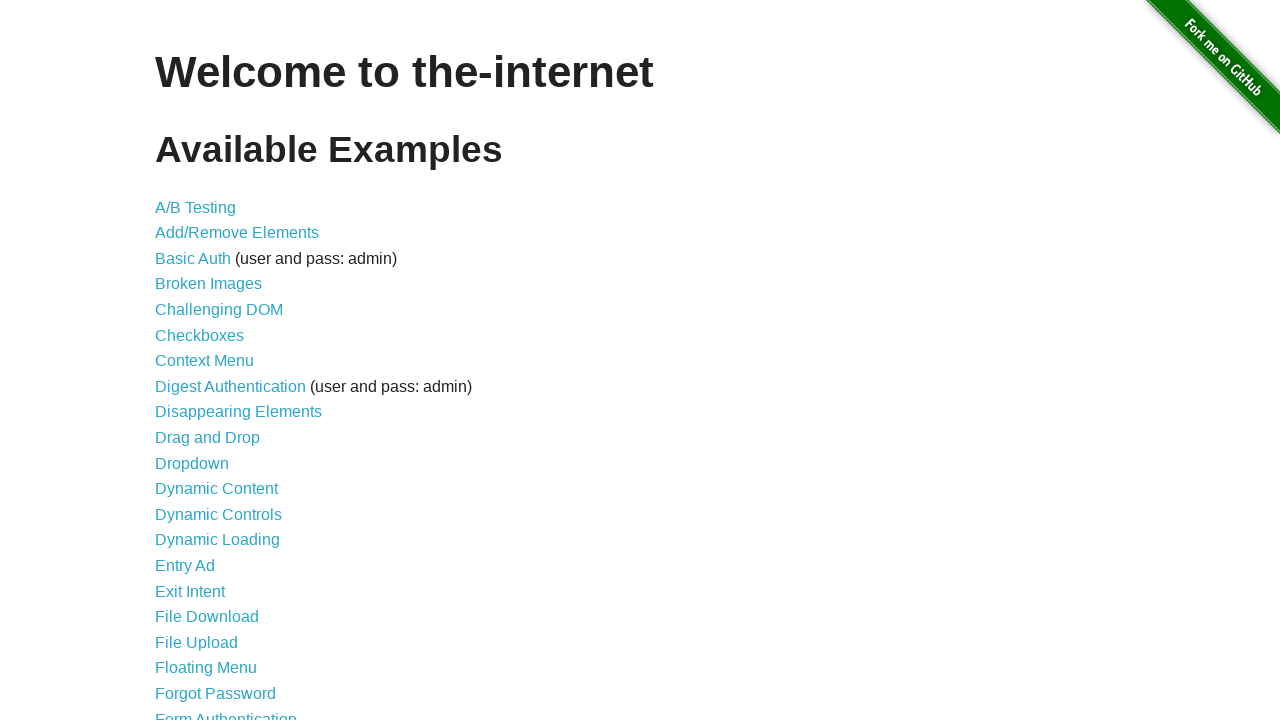

Clicked on A/B Testing link at (196, 207) on xpath=//a[contains(text(),'A/B Testing')]
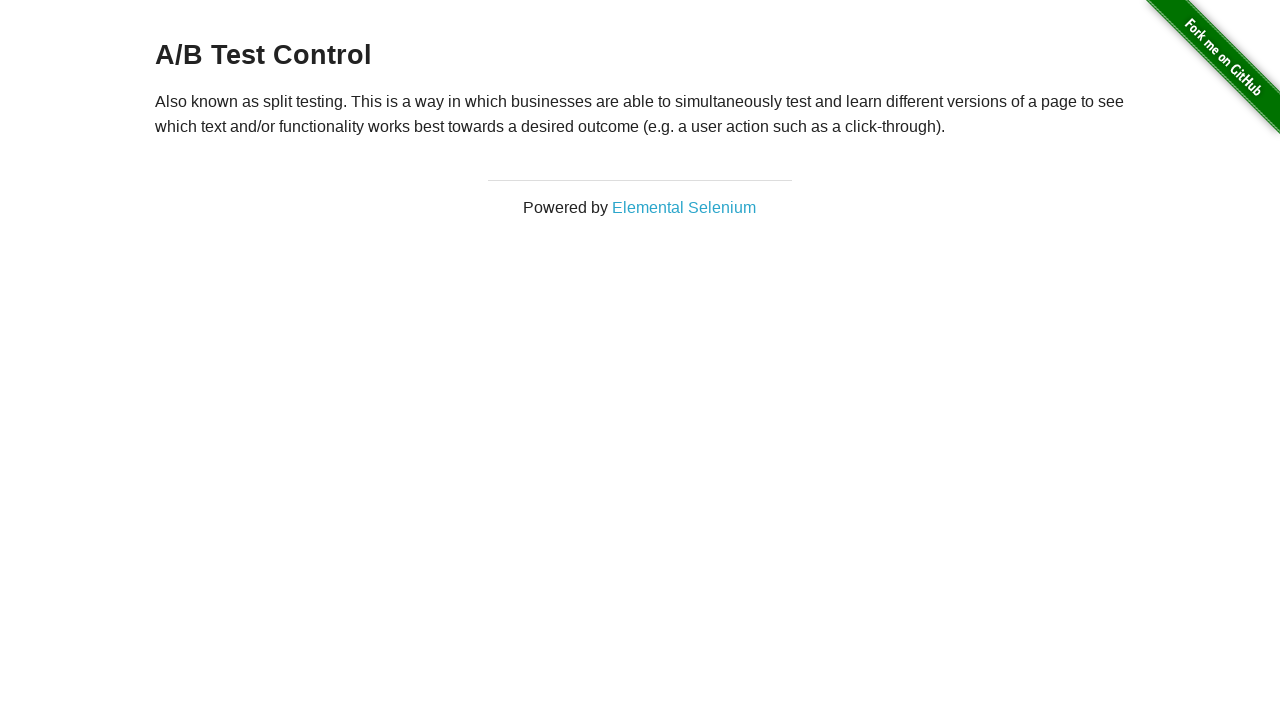

Verified A/B Test header is present
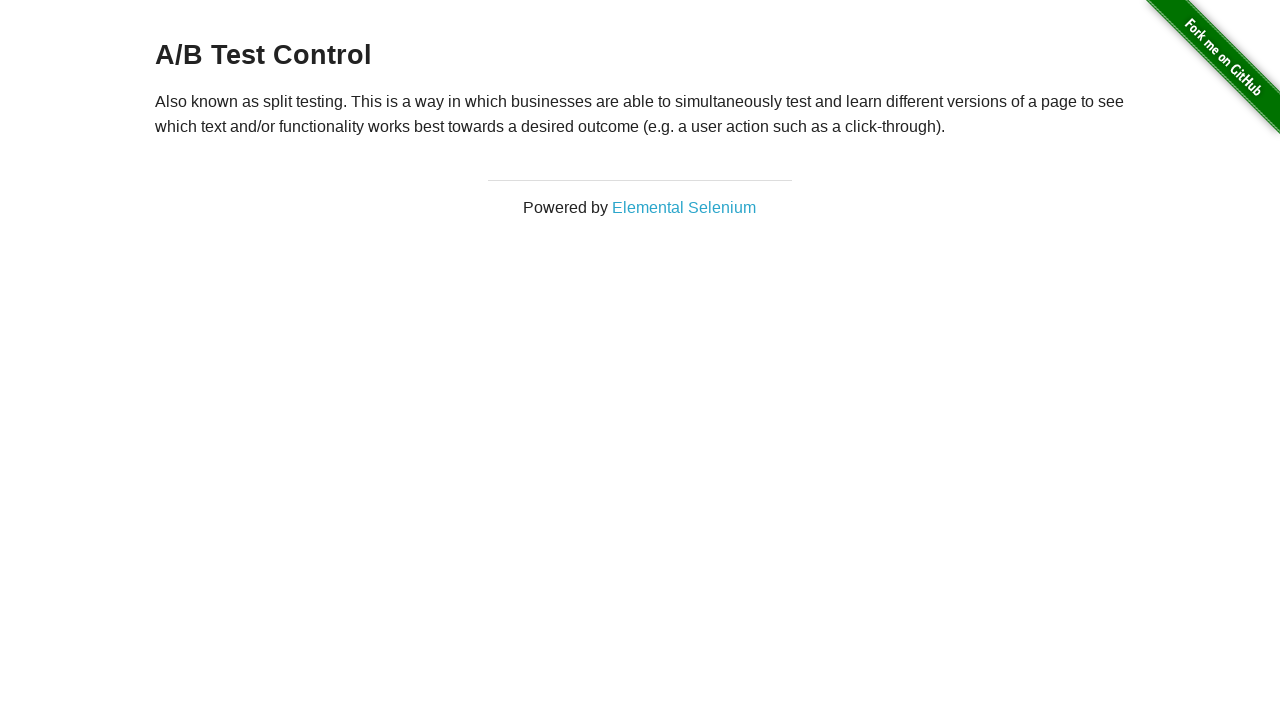

Verified paragraph element is present
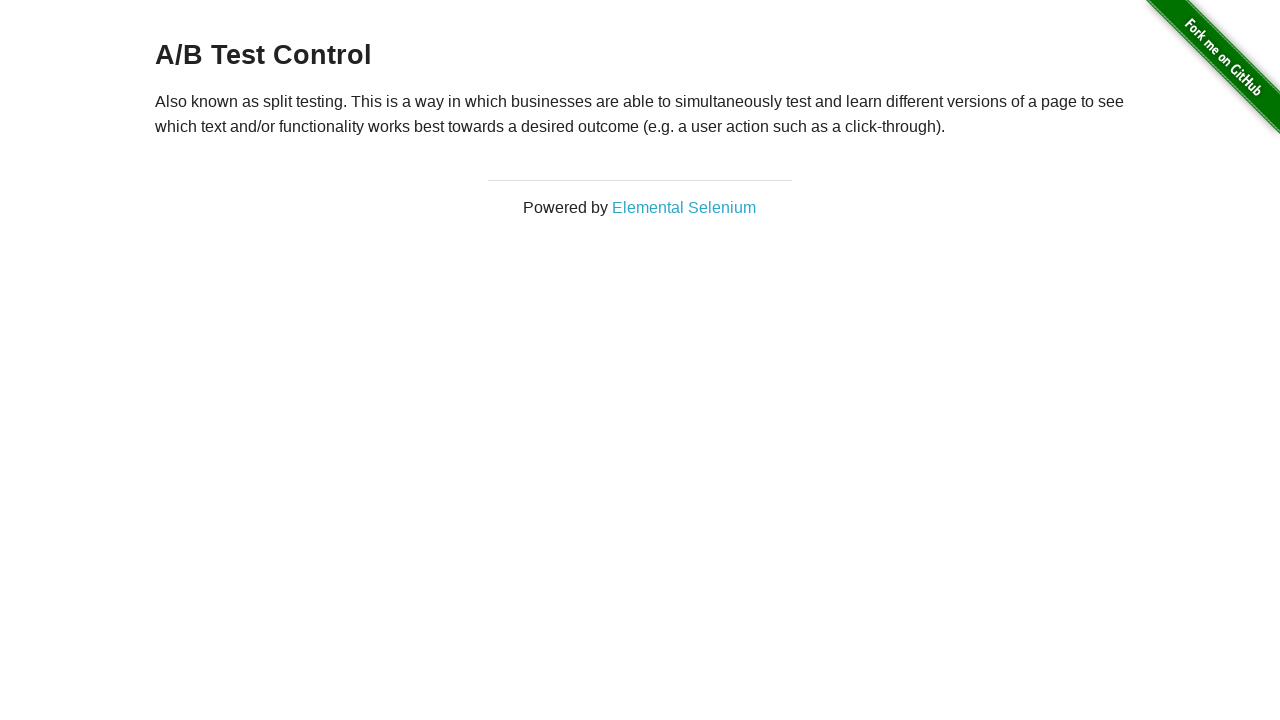

Clicked on Elemental Selenium link at (684, 207) on xpath=//a[contains(text(),'Elemental Selenium')]
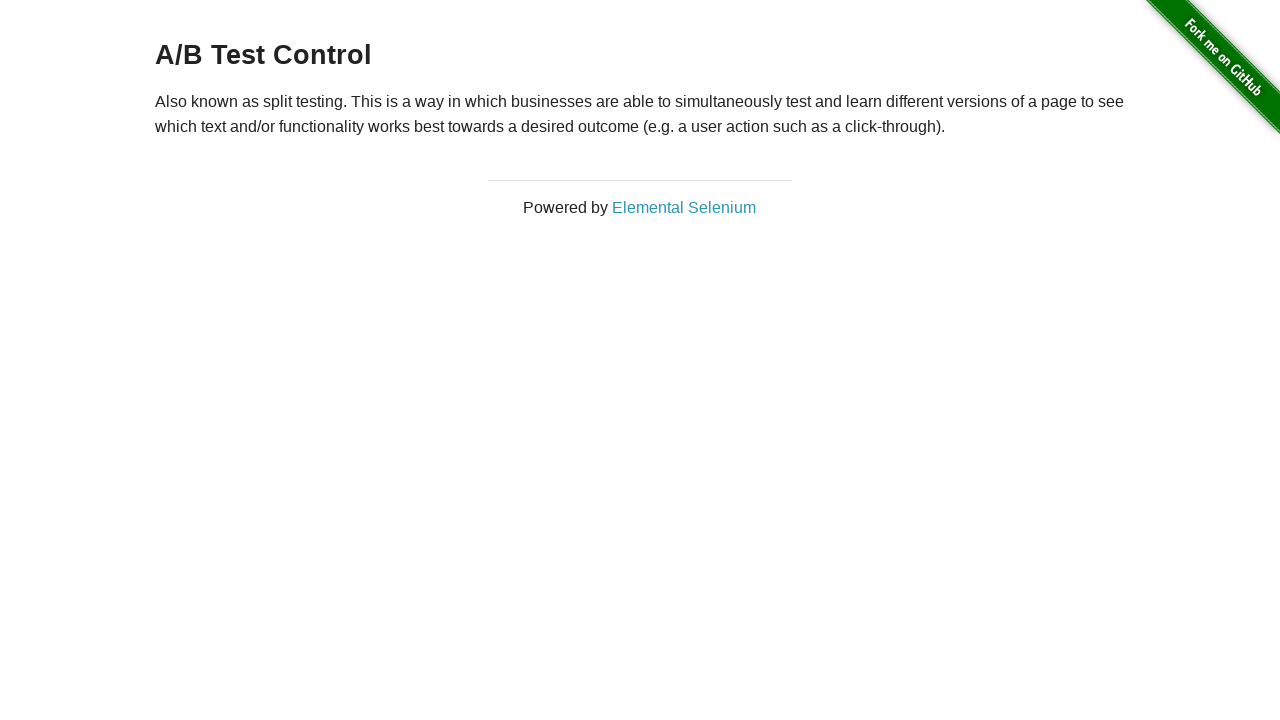

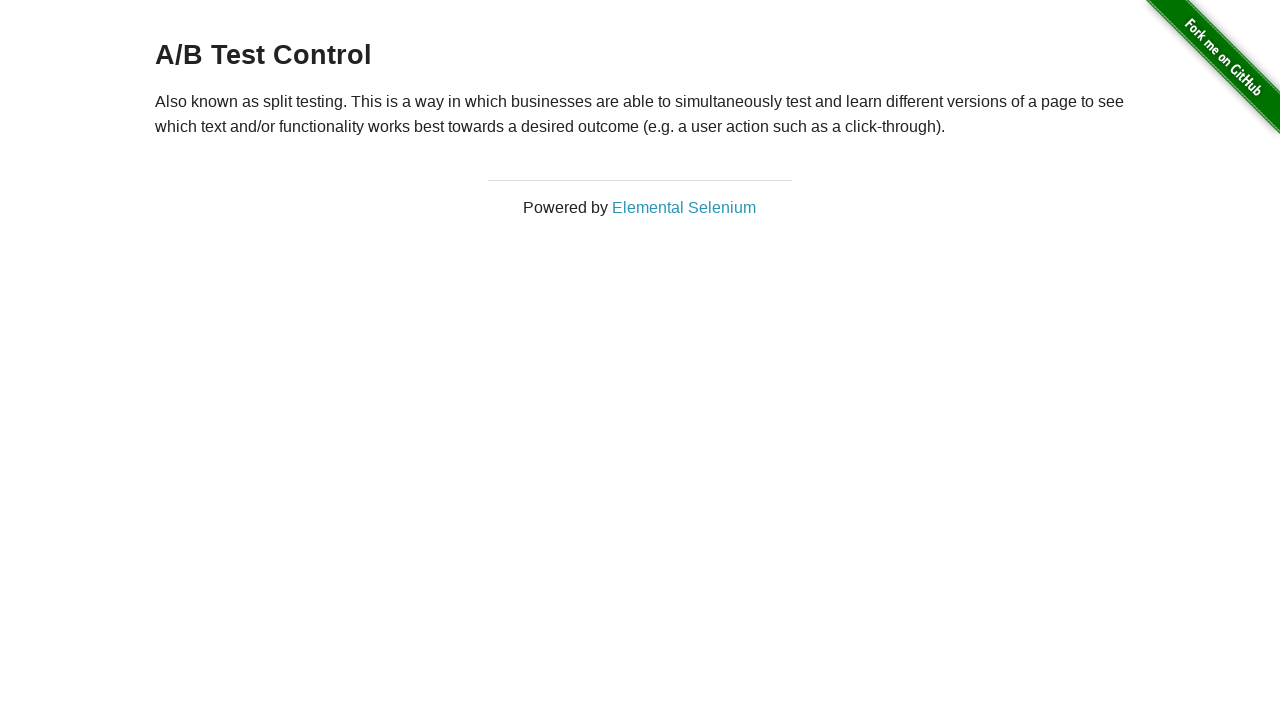